Tests timed alert functionality by clicking the timer alert button and accepting the alert that appears after a delay

Starting URL: https://demoqa.com/alerts

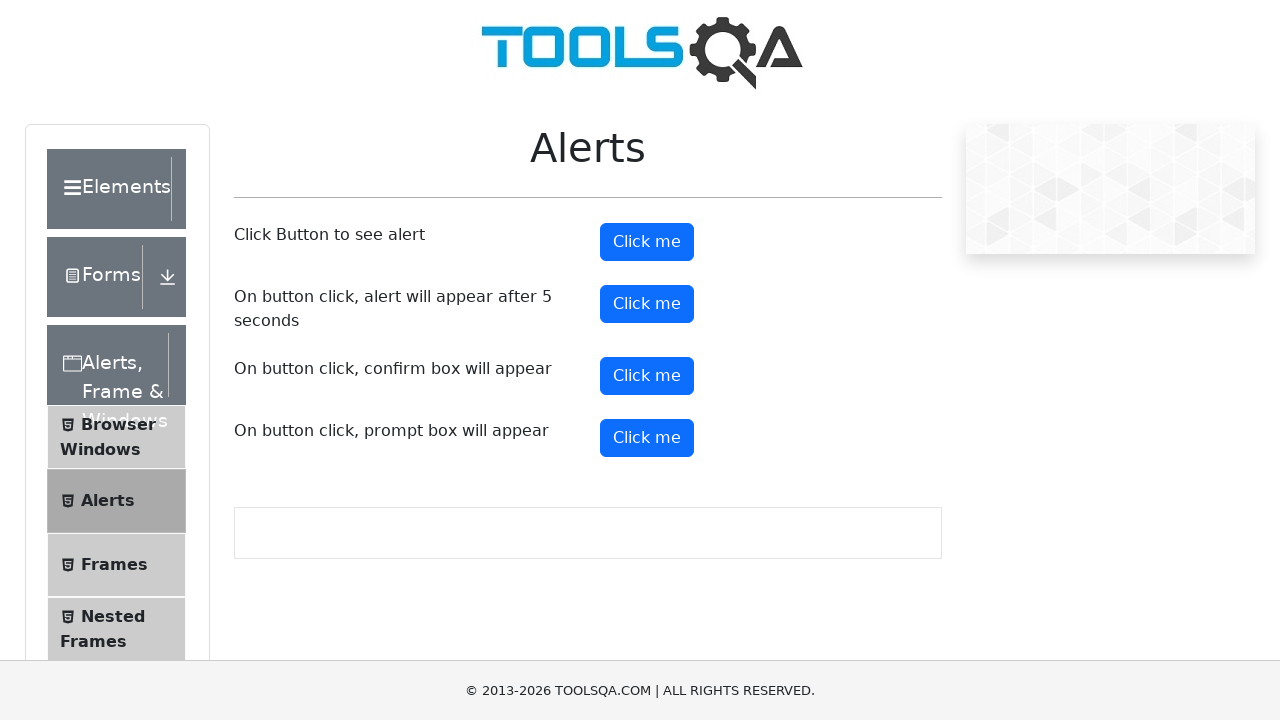

Clicked timer alert button at (647, 304) on xpath=//button[@id='timerAlertButton']
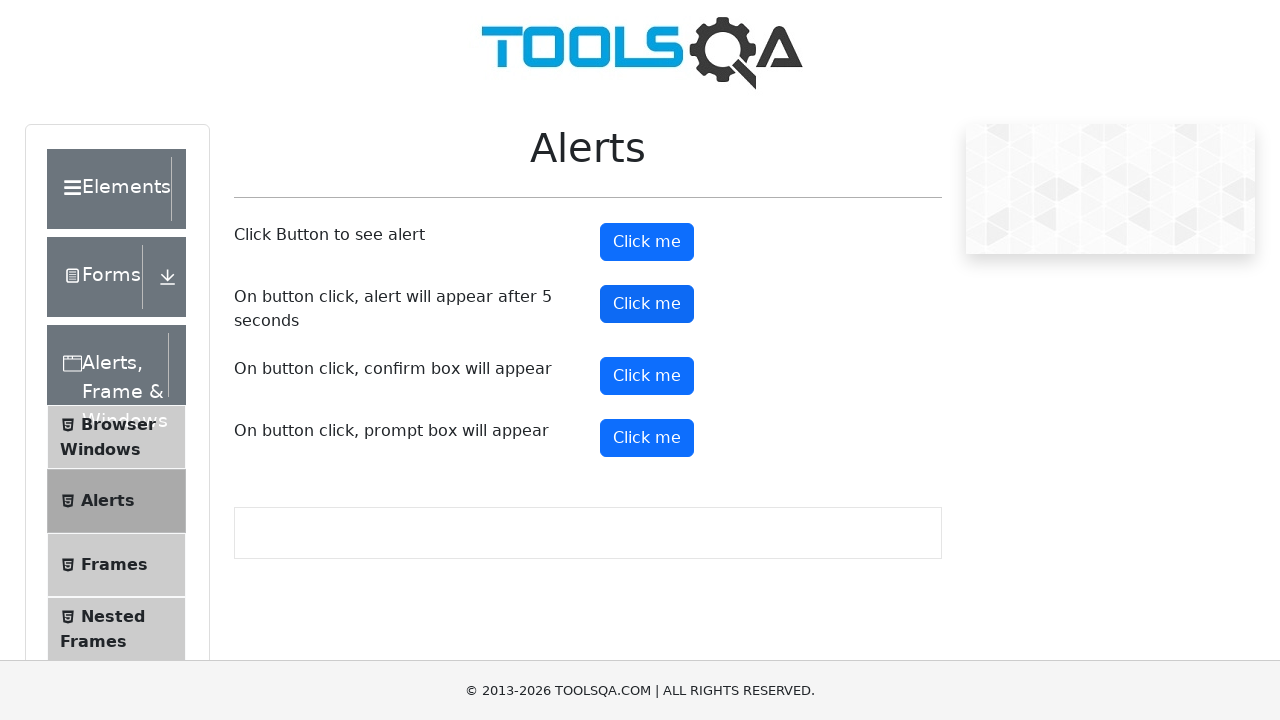

Waited 6 seconds for timed alert to appear
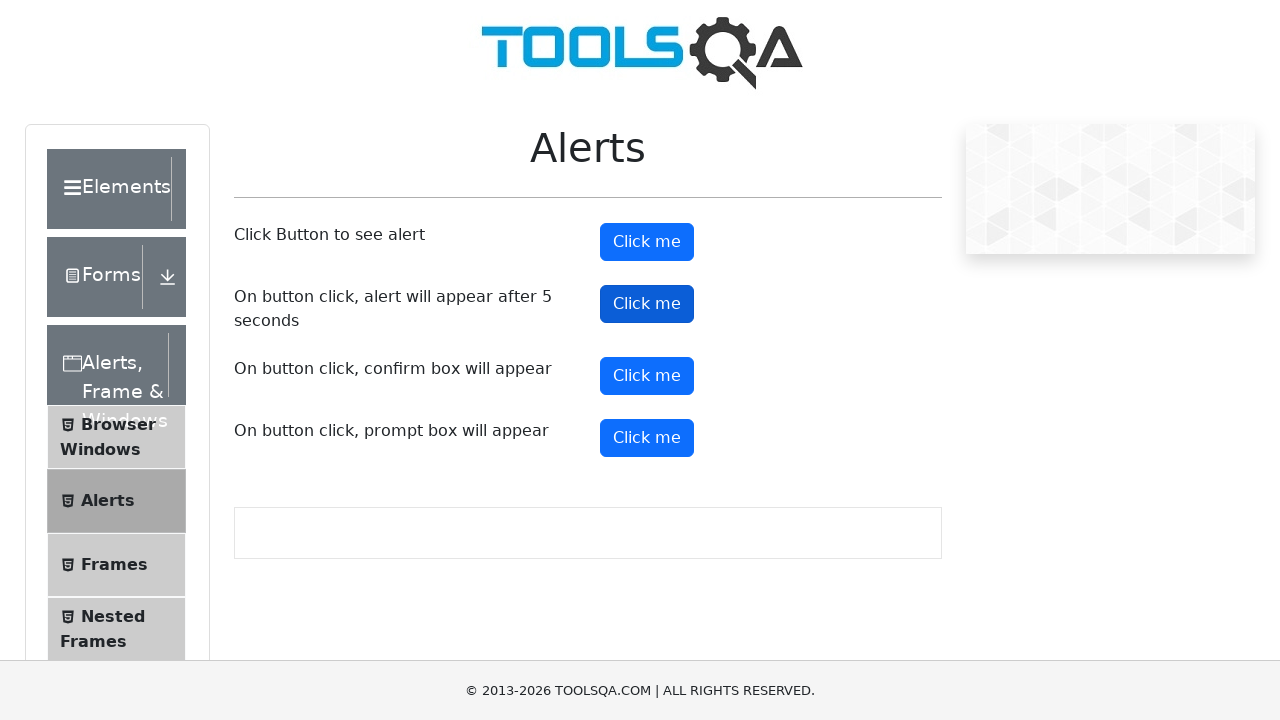

Set up alert dialog handler to accept dialogs
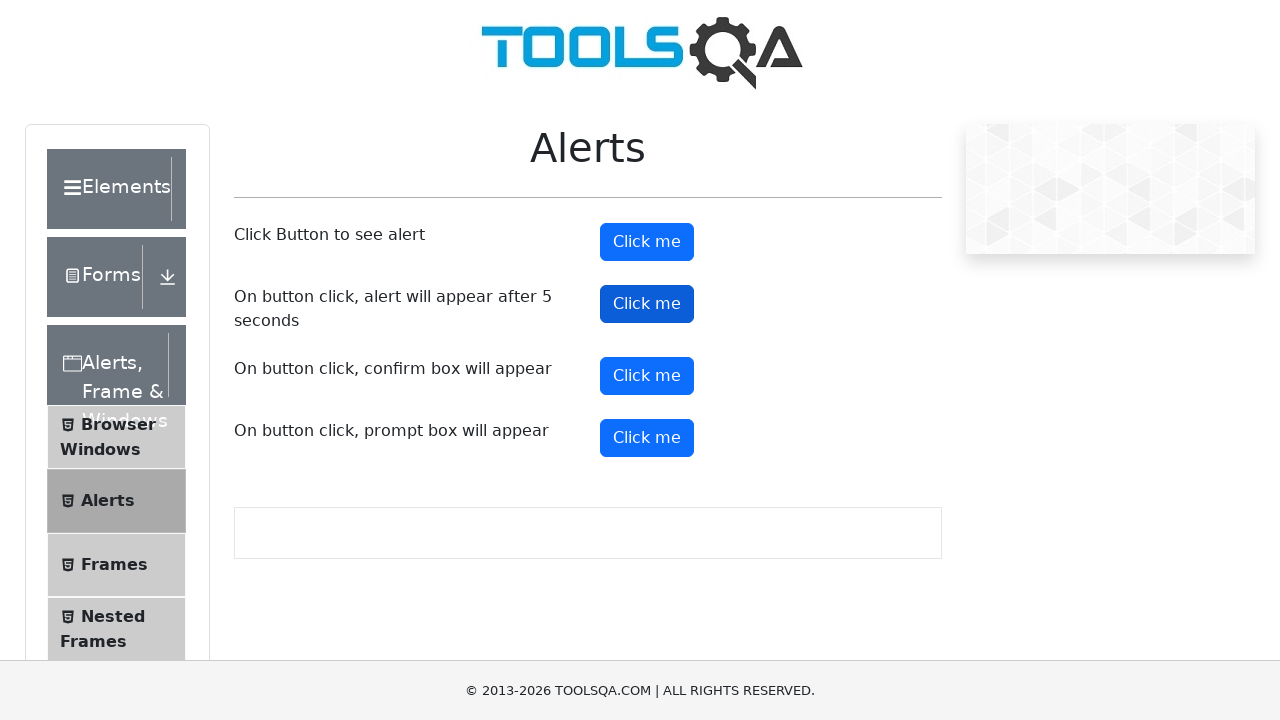

Clicked timer alert button again to trigger alert for handling at (647, 304) on xpath=//button[@id='timerAlertButton']
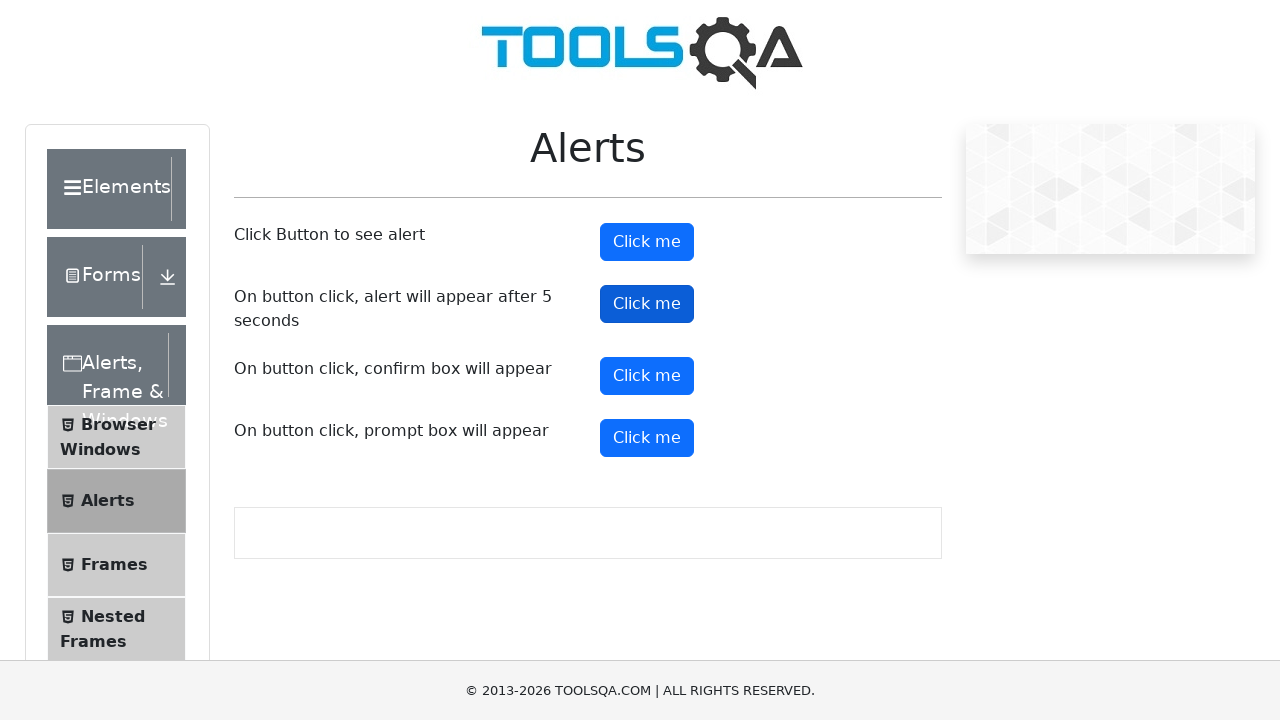

Waited 6 seconds for second timed alert to appear and be accepted
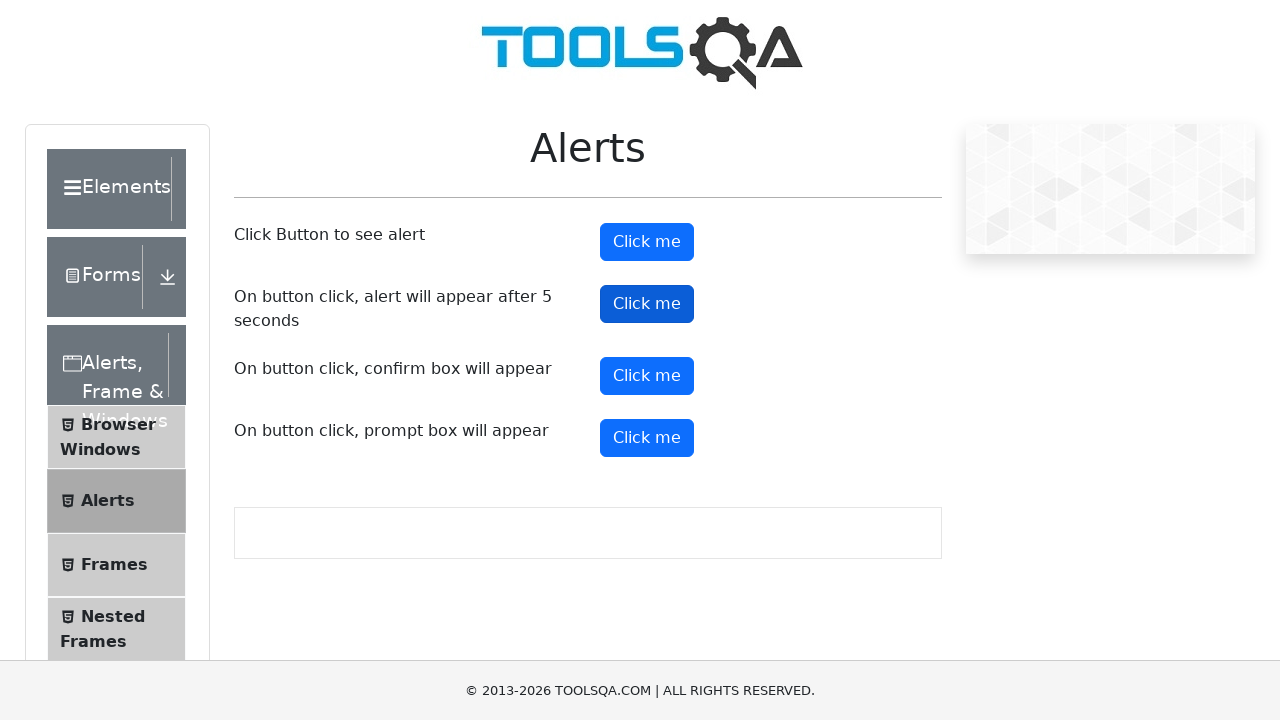

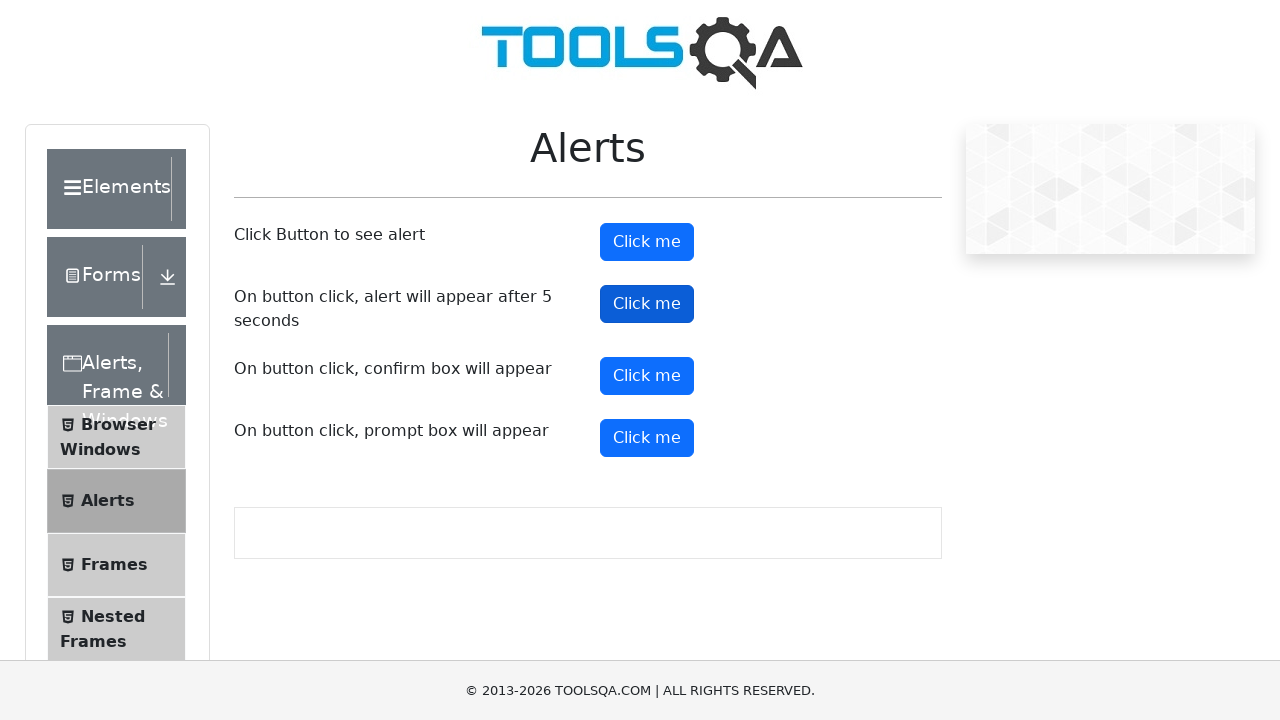